Navigates to the signup page and verifies that the New User Signup form is visible.

Starting URL: https://automationexercise.com/

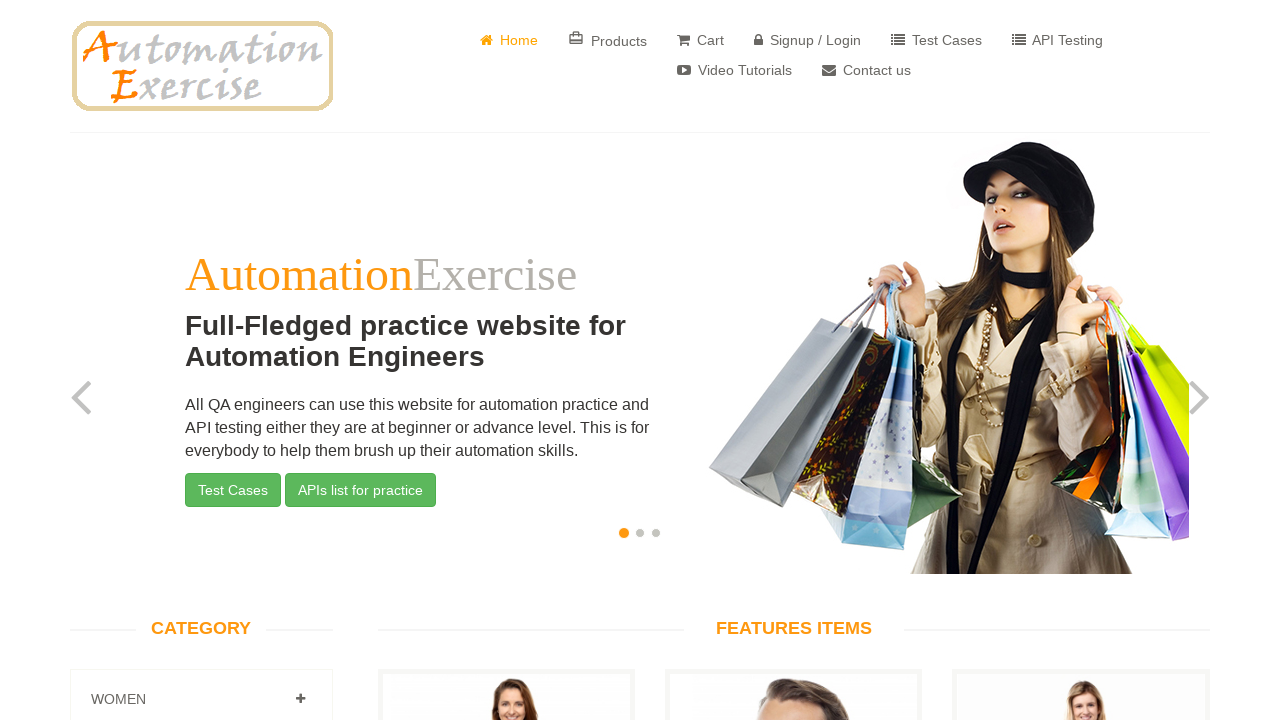

Clicked signup/login button at (758, 40) on .fa-lock
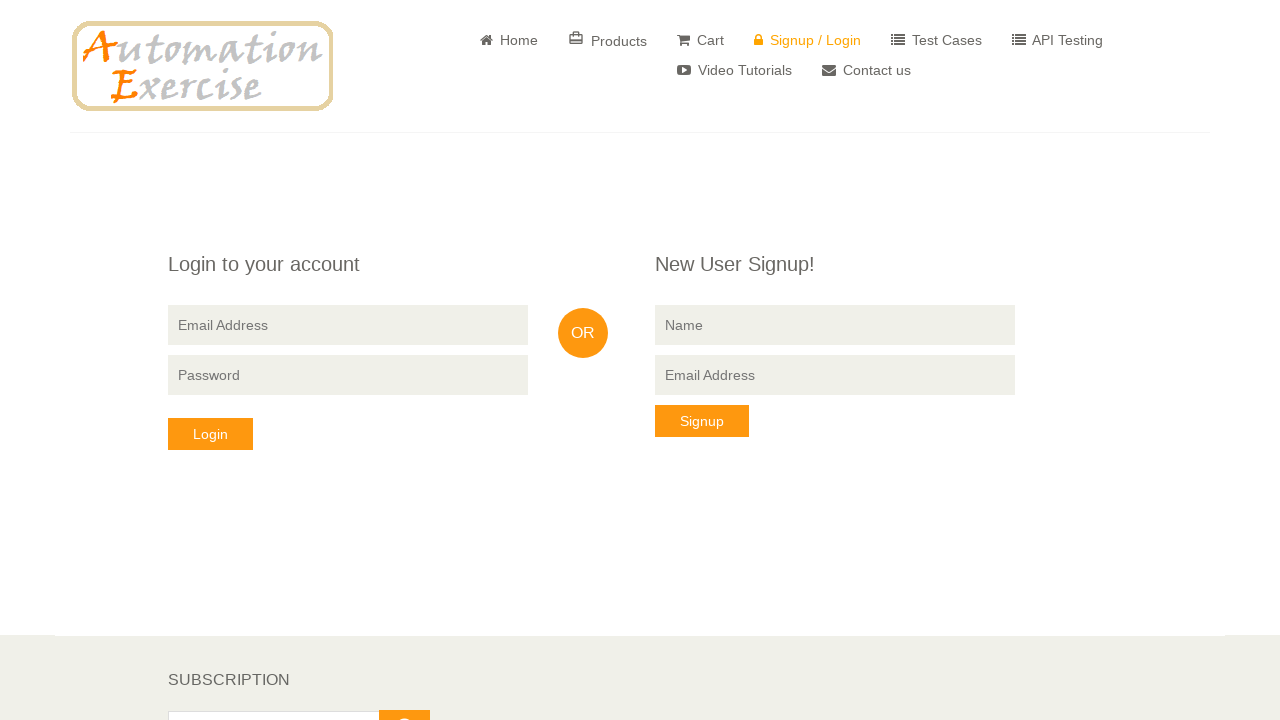

Located New User Signup form element
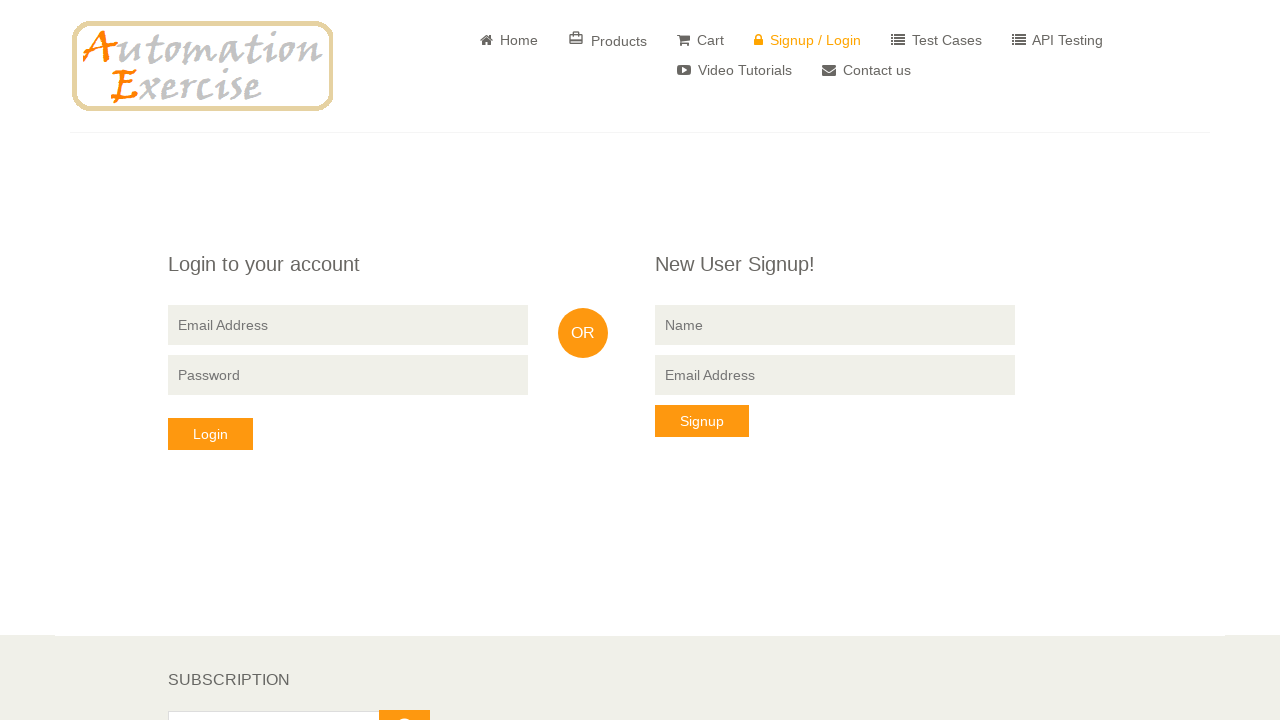

Verified New User Signup form is visible
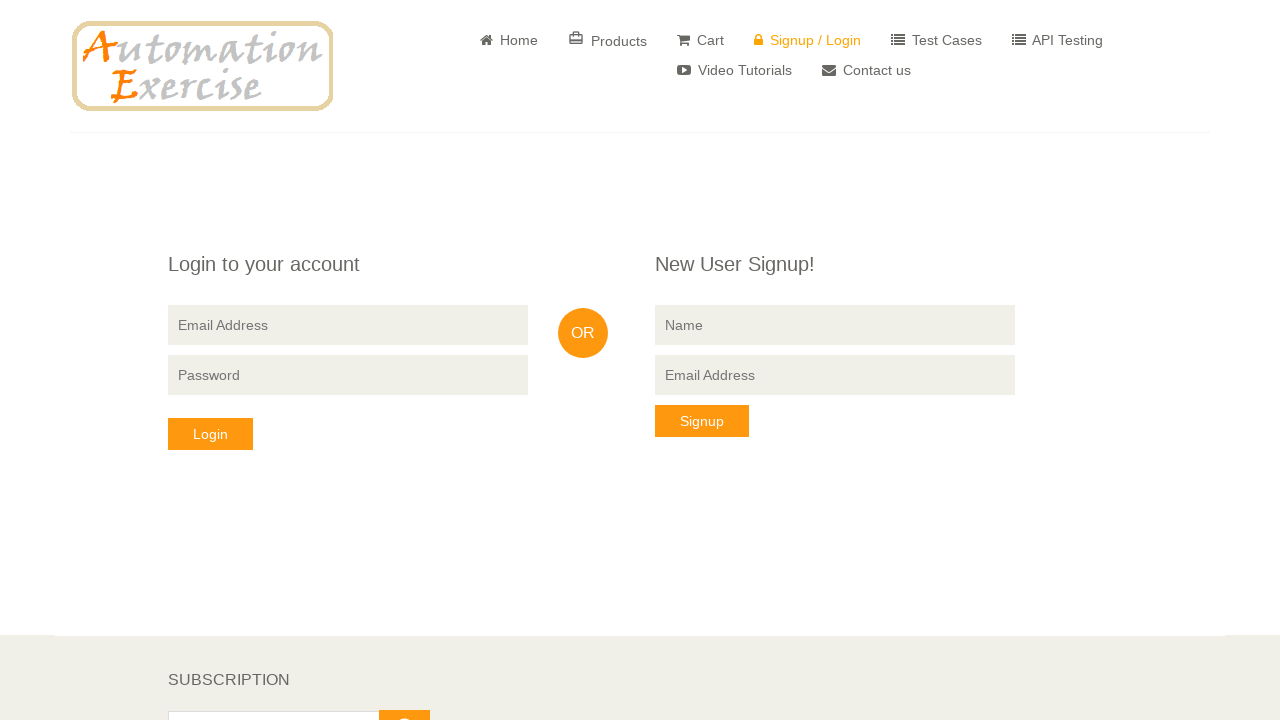

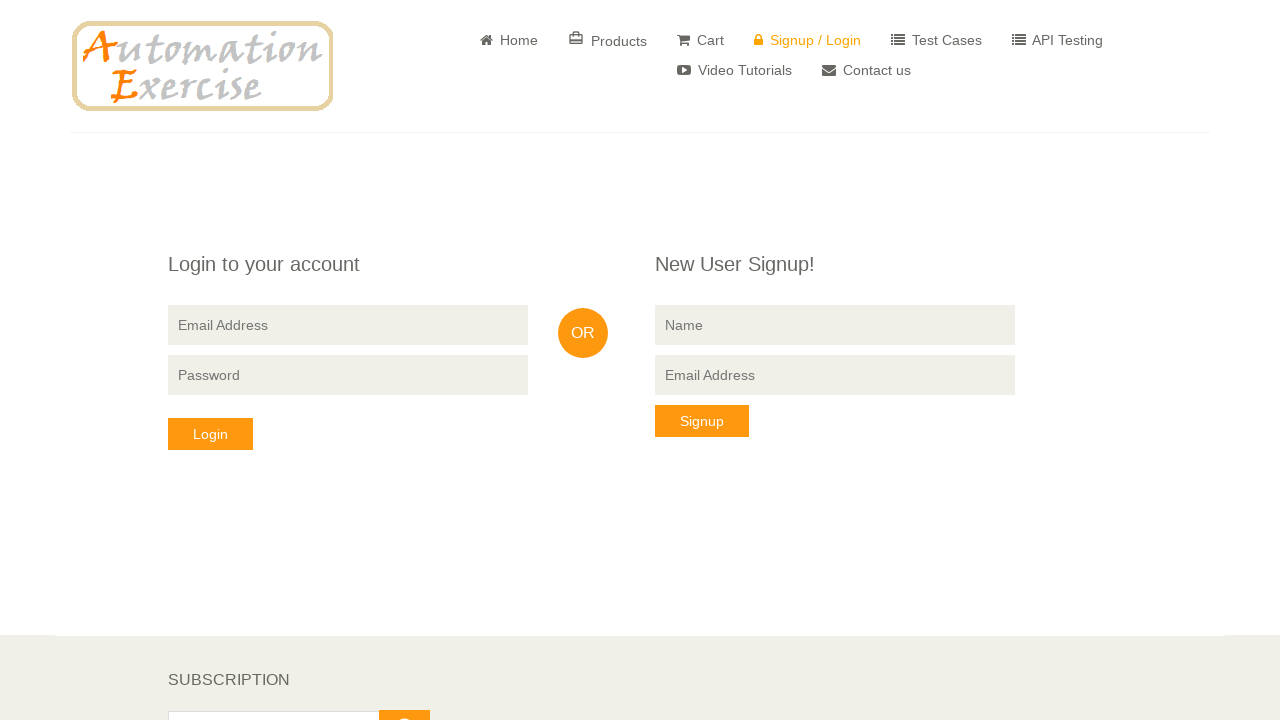